Tests dropdown interaction on a QA practice page by clicking on a dropdown element

Starting URL: http://www.qaclickacademy.com/practice.php

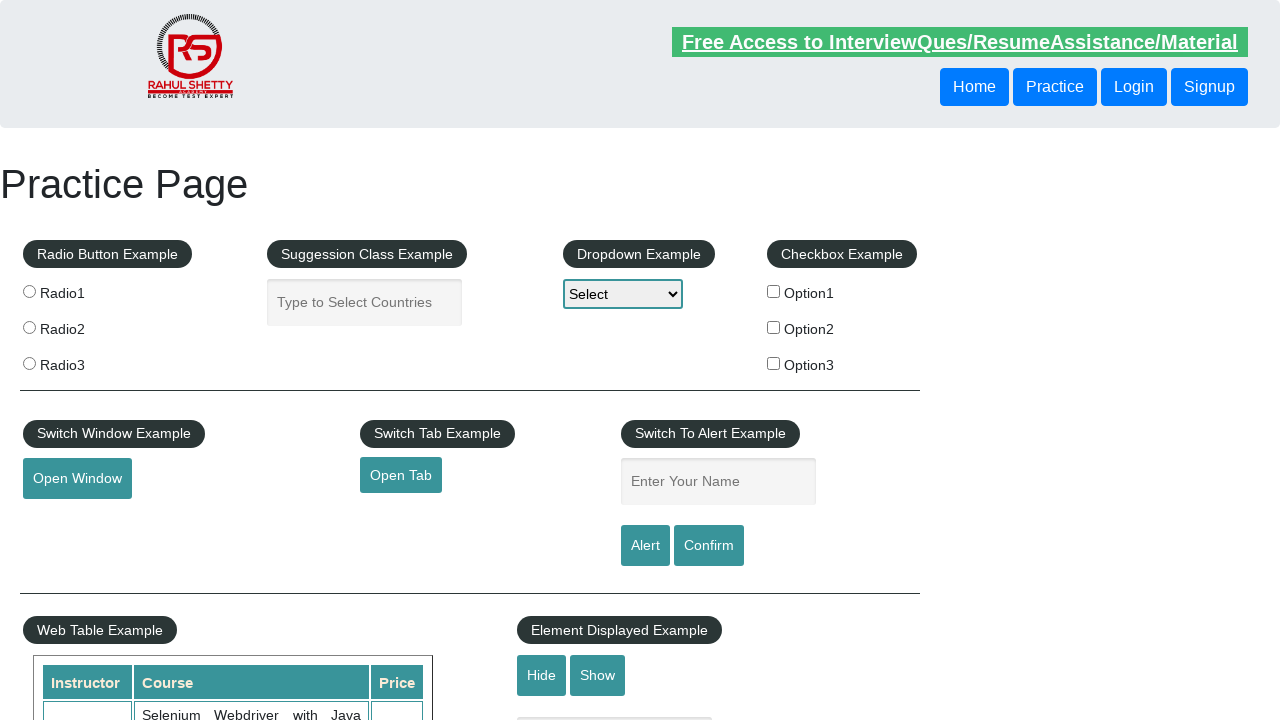

Clicked on the dropdown element at (623, 294) on #dropdown-class-example
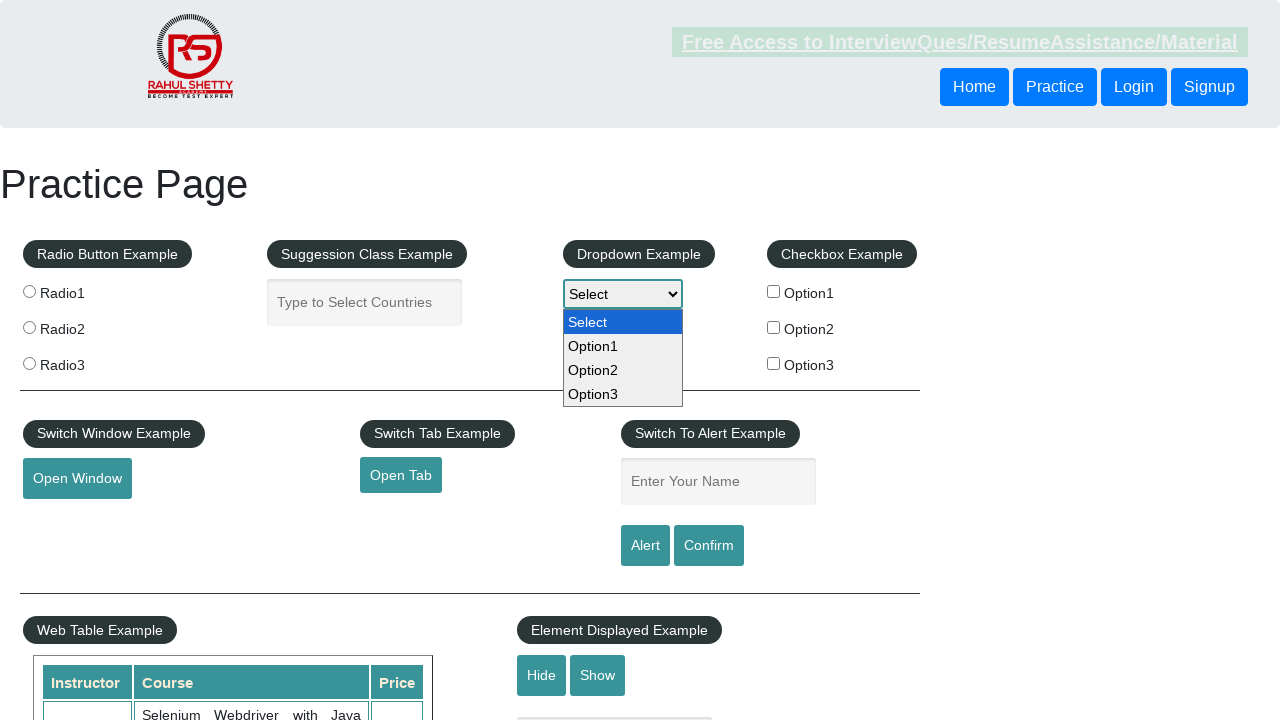

Waited for dropdown to display
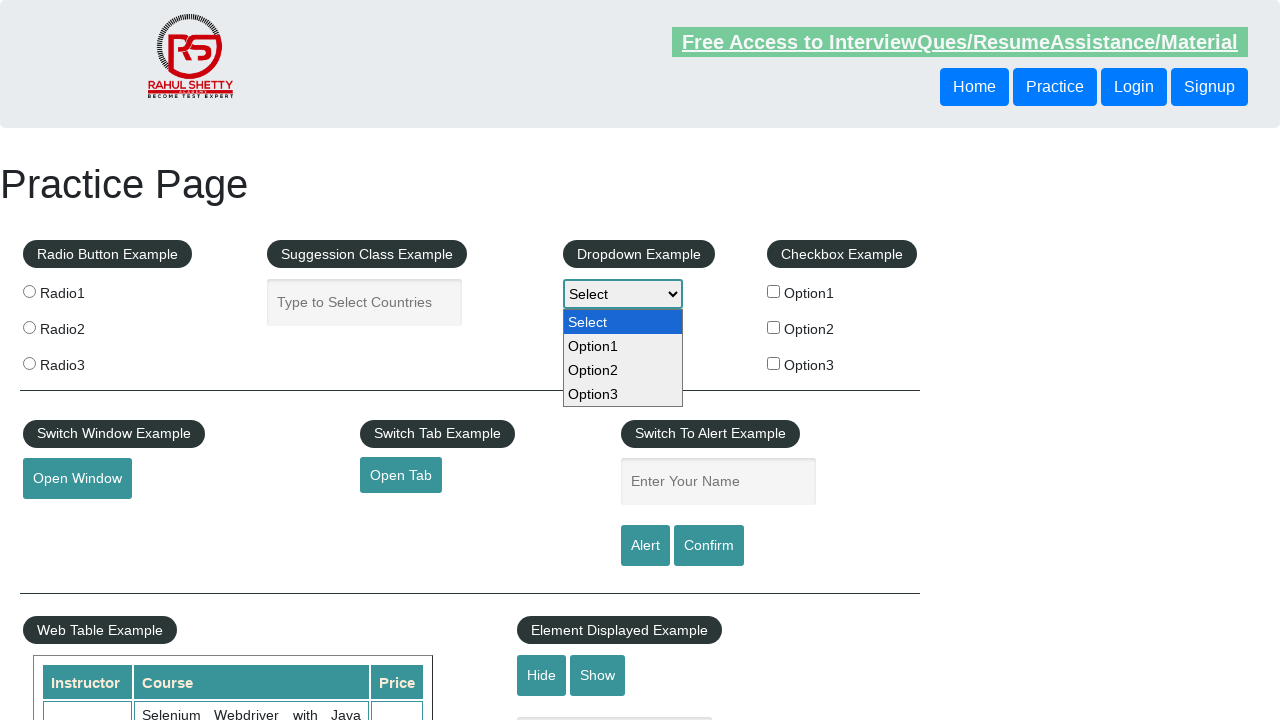

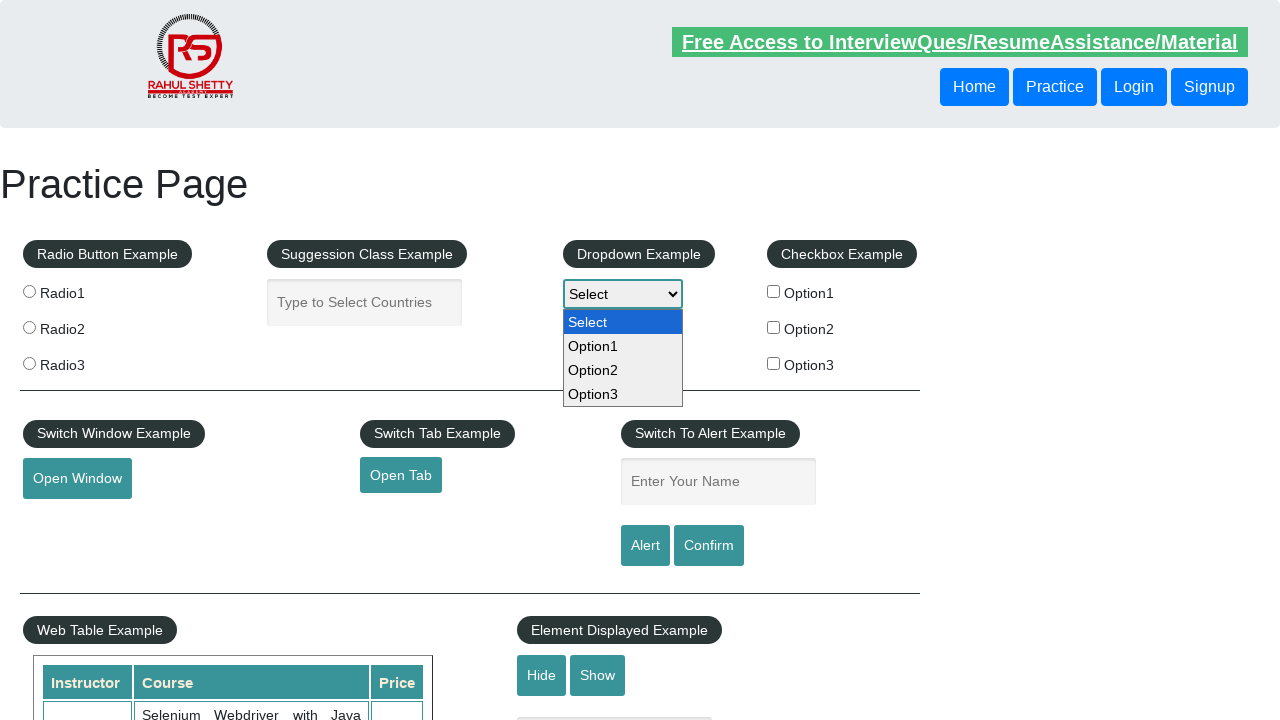